Tests adding multiple tasks and then using the search functionality to filter and find each task individually.

Starting URL: https://www.techglobal-training.com/frontend/todo-list

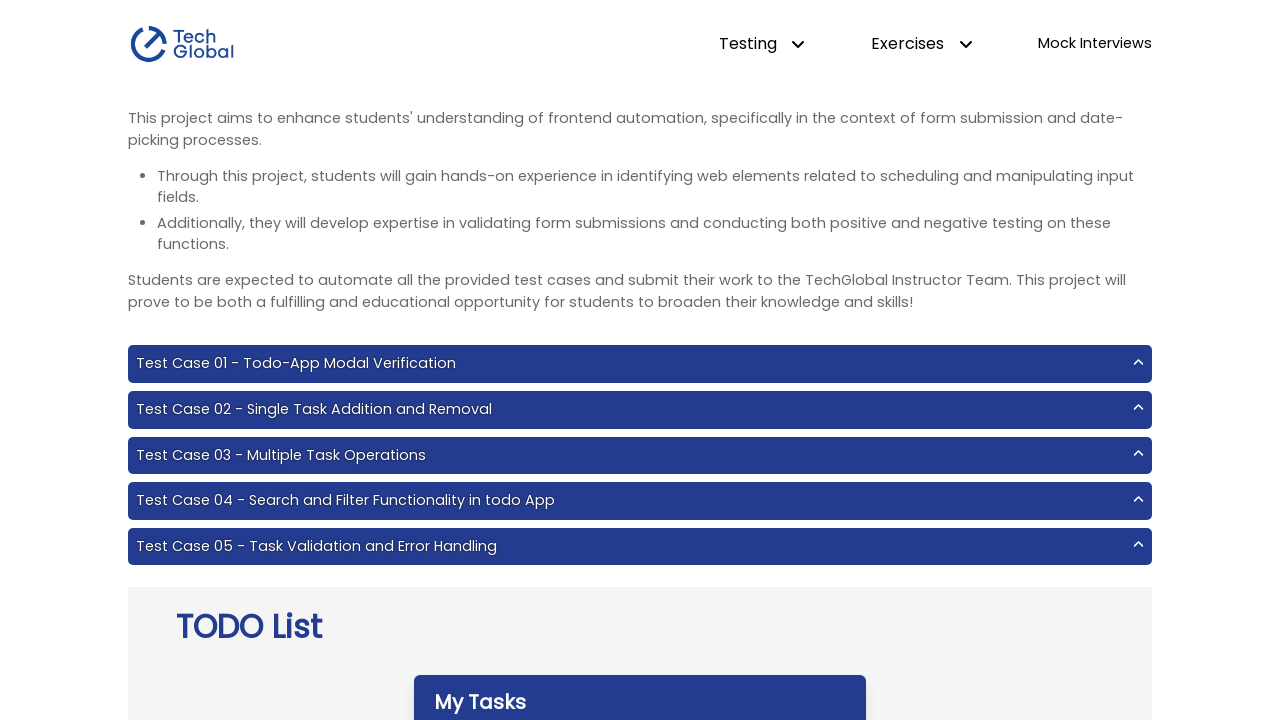

Filled task input field with 'first task' on #input-add
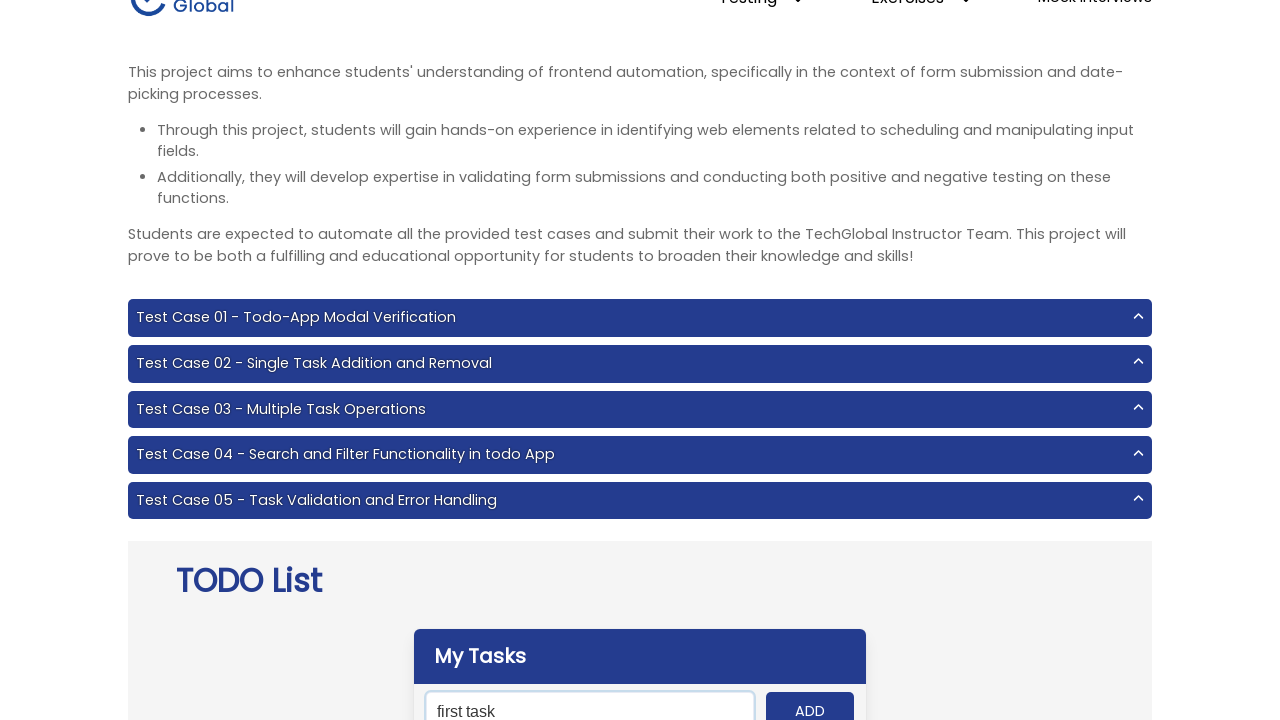

Clicked add button to create task 'first task' at (810, 701) on #add-btn
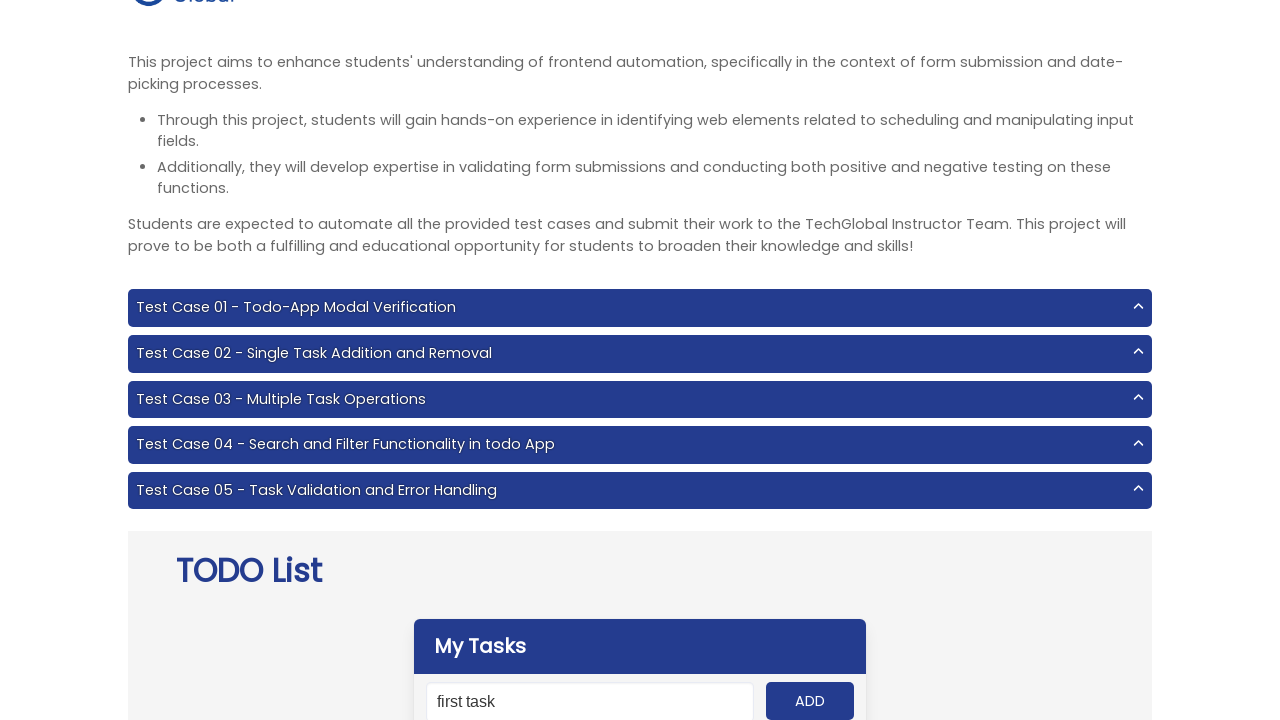

Task 'first task' appeared in the task list
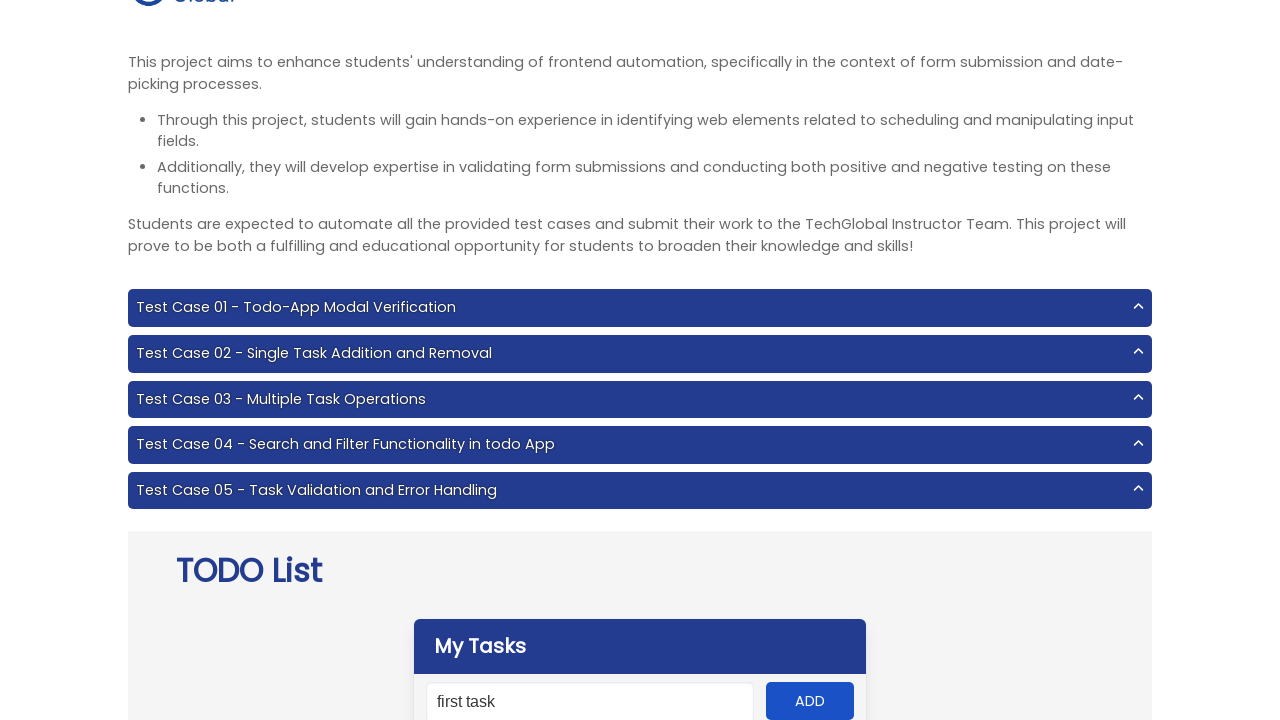

Filled task input field with 'second task' on #input-add
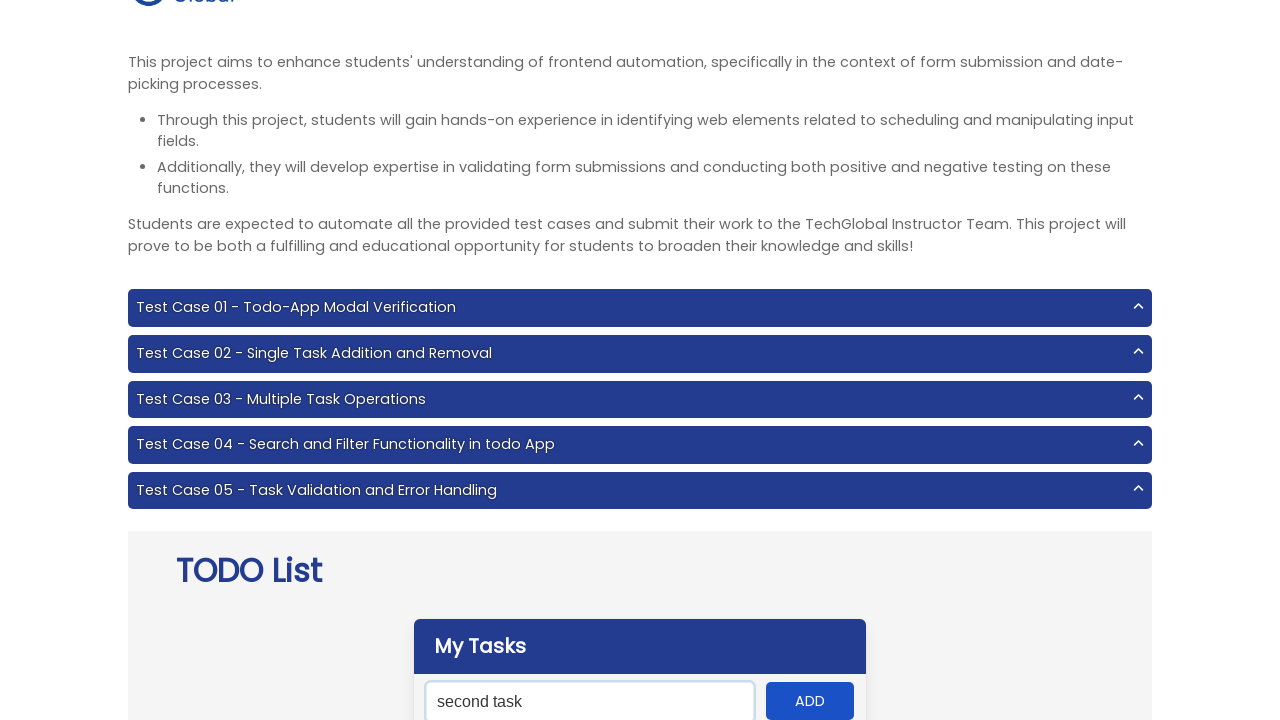

Clicked add button to create task 'second task' at (810, 701) on #add-btn
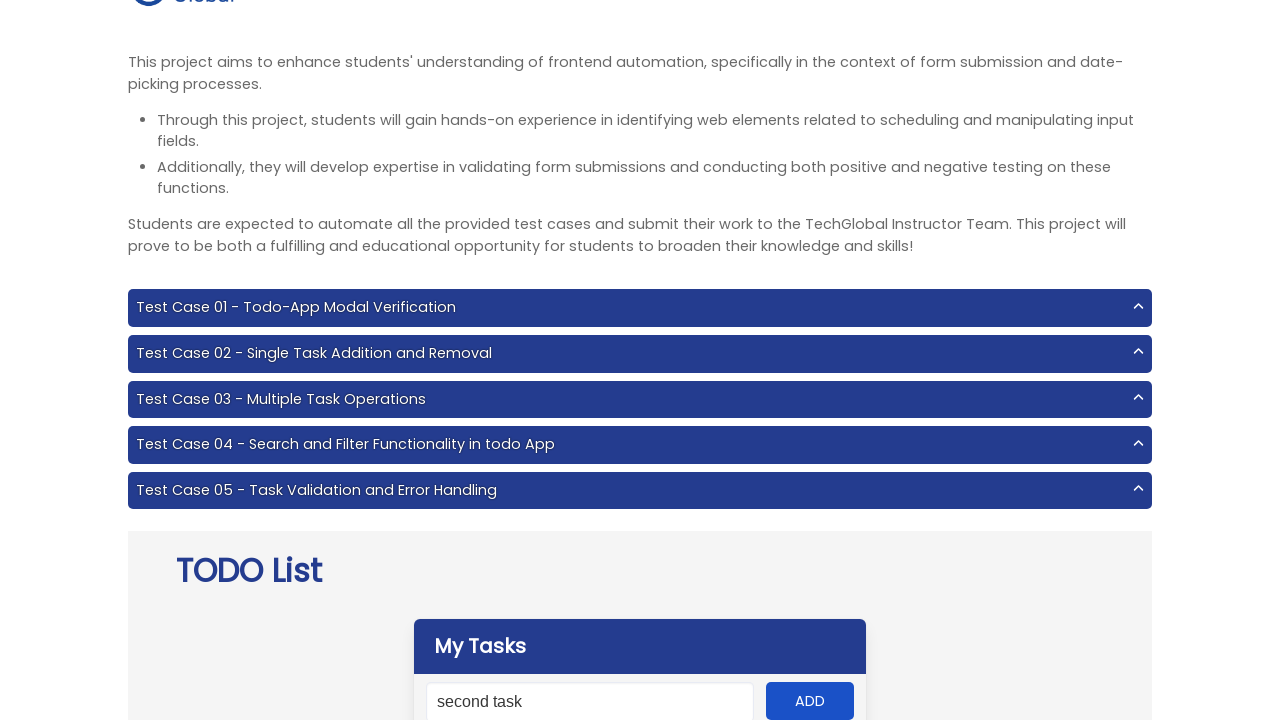

Task 'second task' appeared in the task list
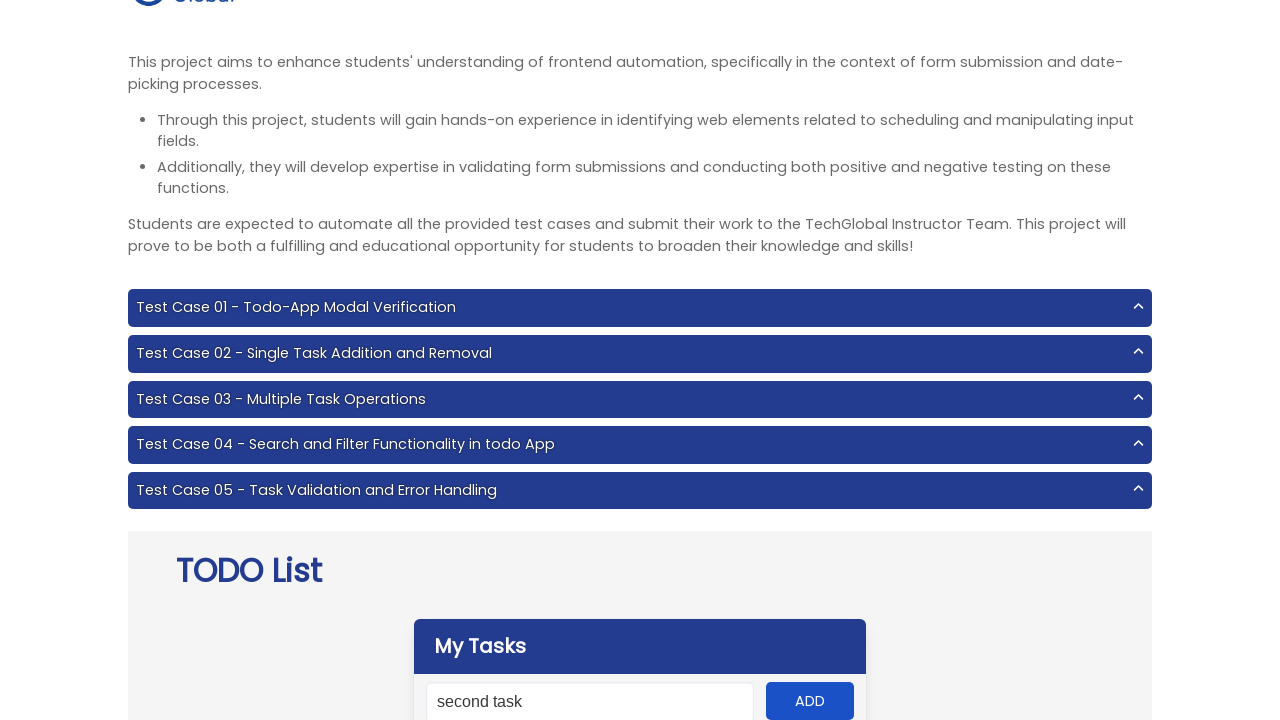

Filled task input field with 'third task' on #input-add
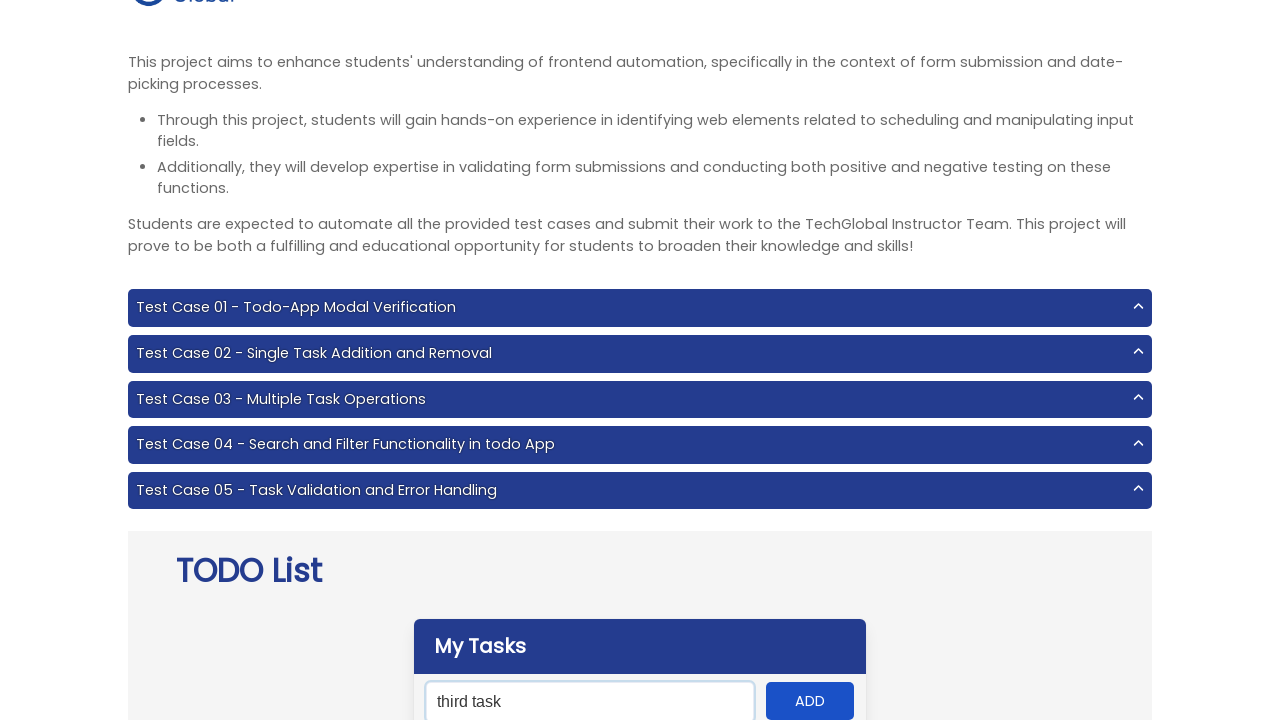

Clicked add button to create task 'third task' at (810, 701) on #add-btn
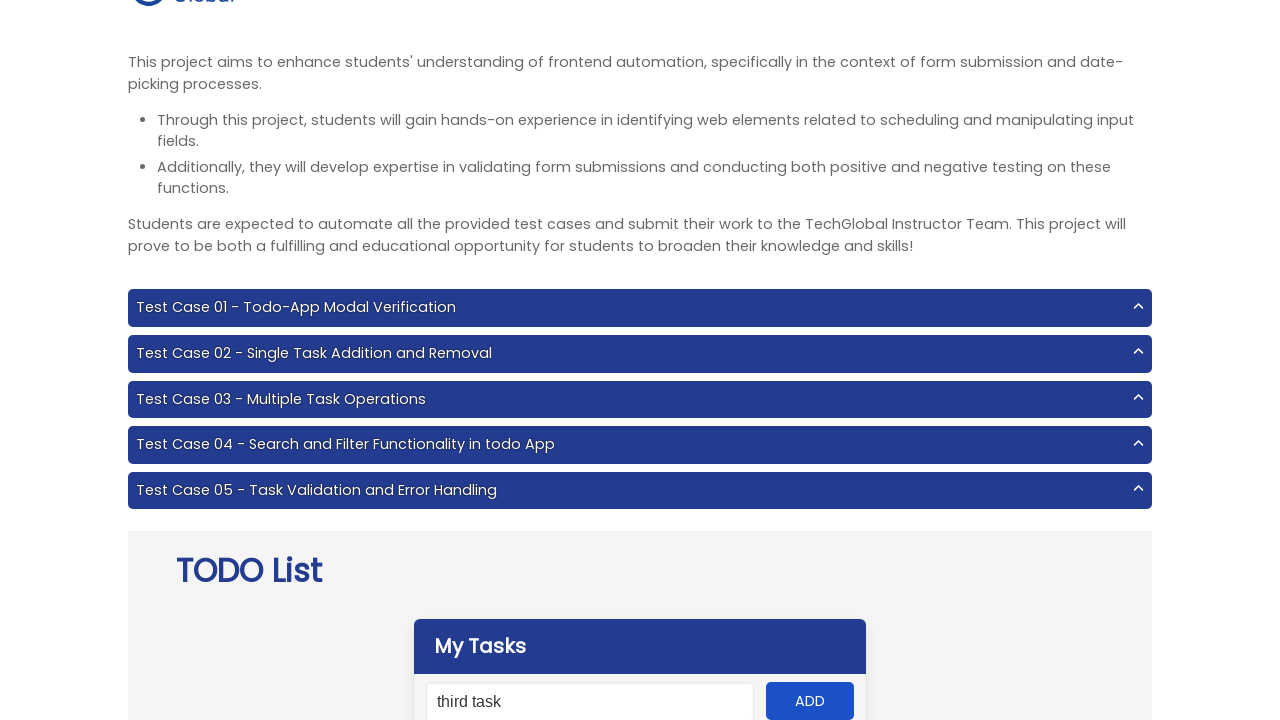

Task 'third task' appeared in the task list
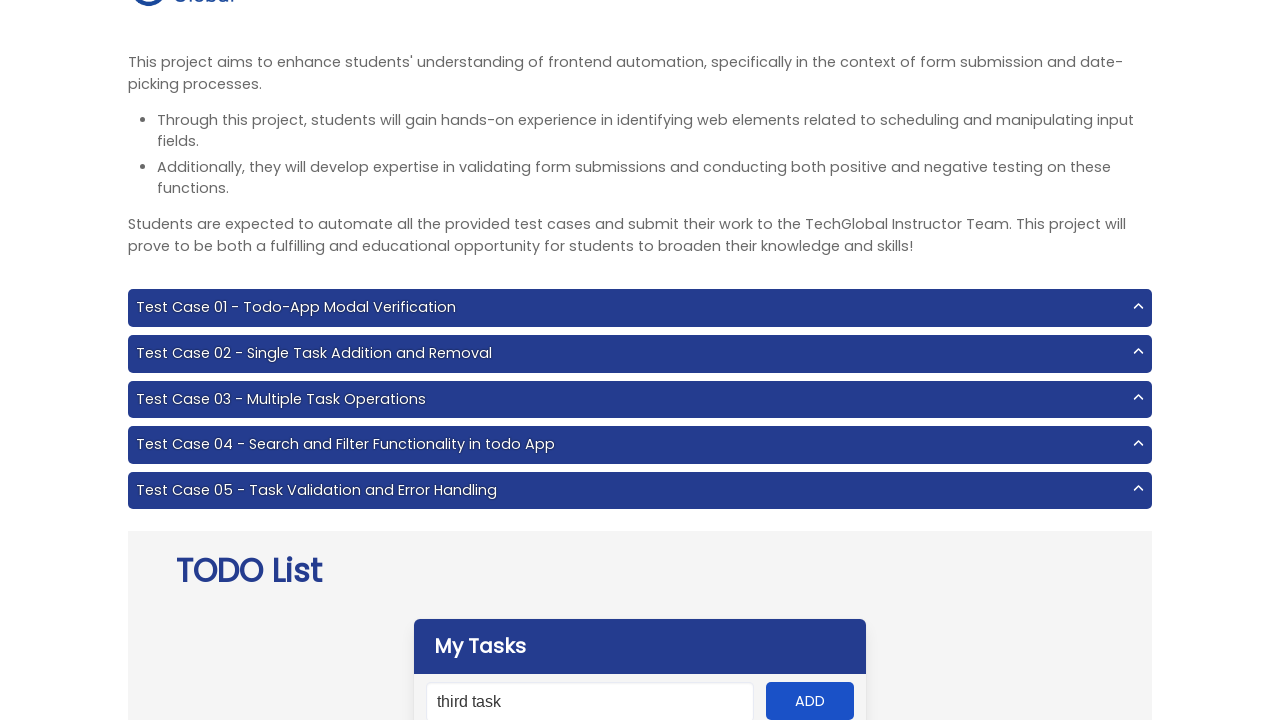

Filled task input field with 'fourth task' on #input-add
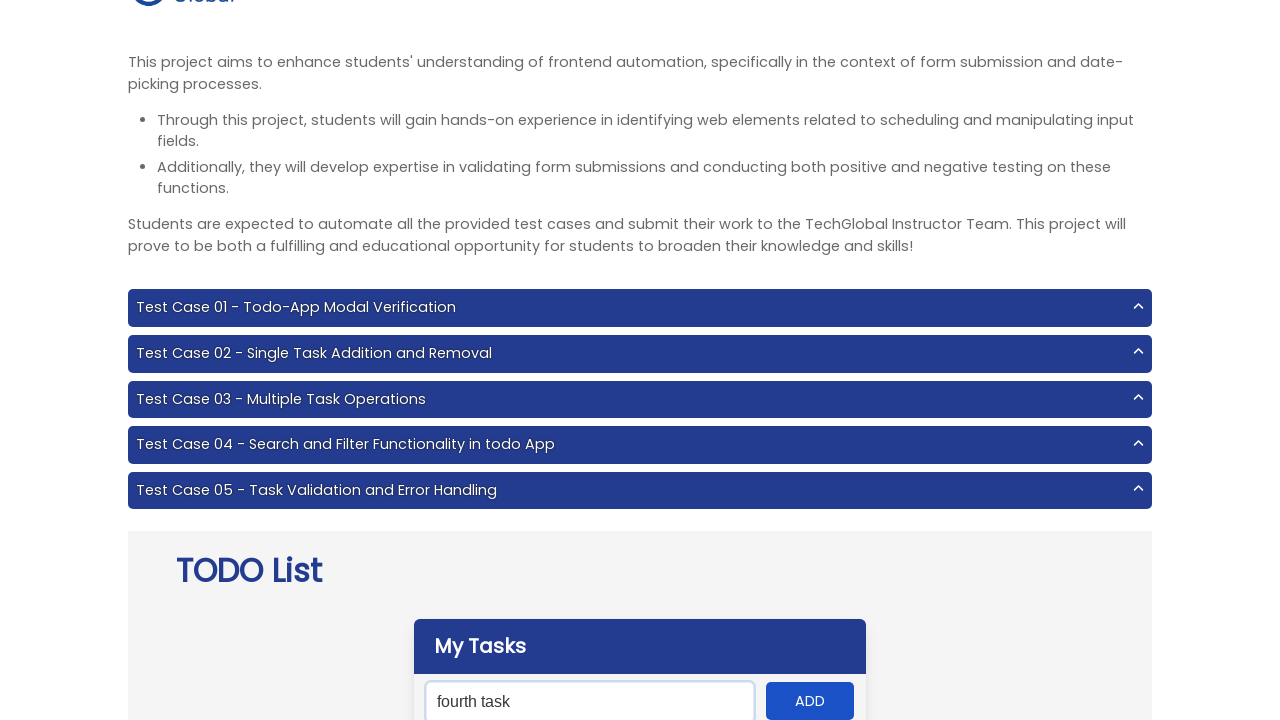

Clicked add button to create task 'fourth task' at (810, 701) on #add-btn
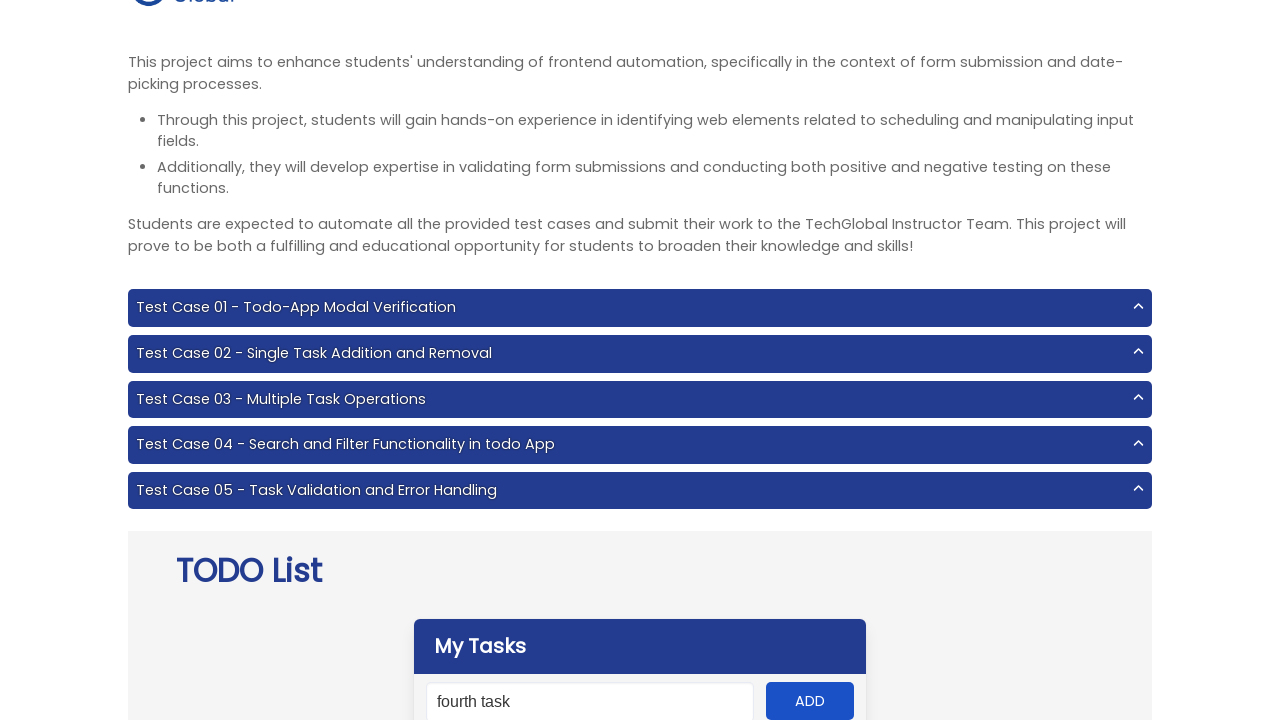

Task 'fourth task' appeared in the task list
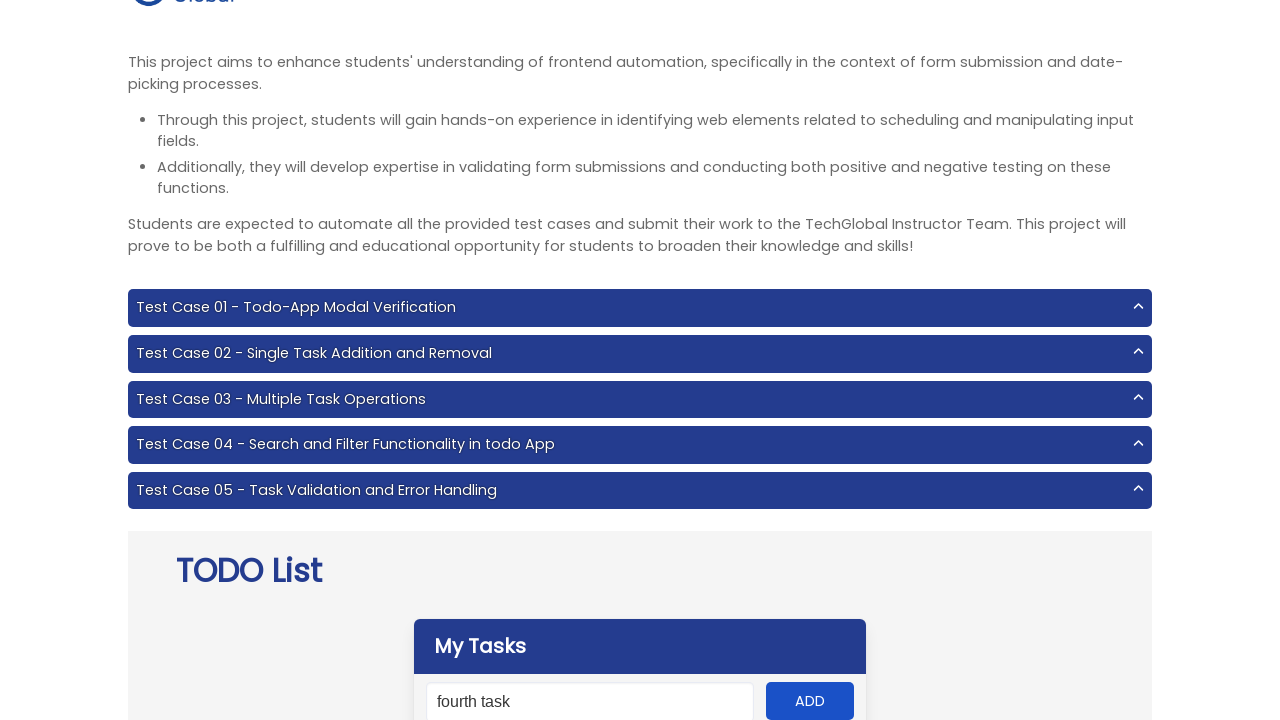

Filled task input field with 'fifth task' on #input-add
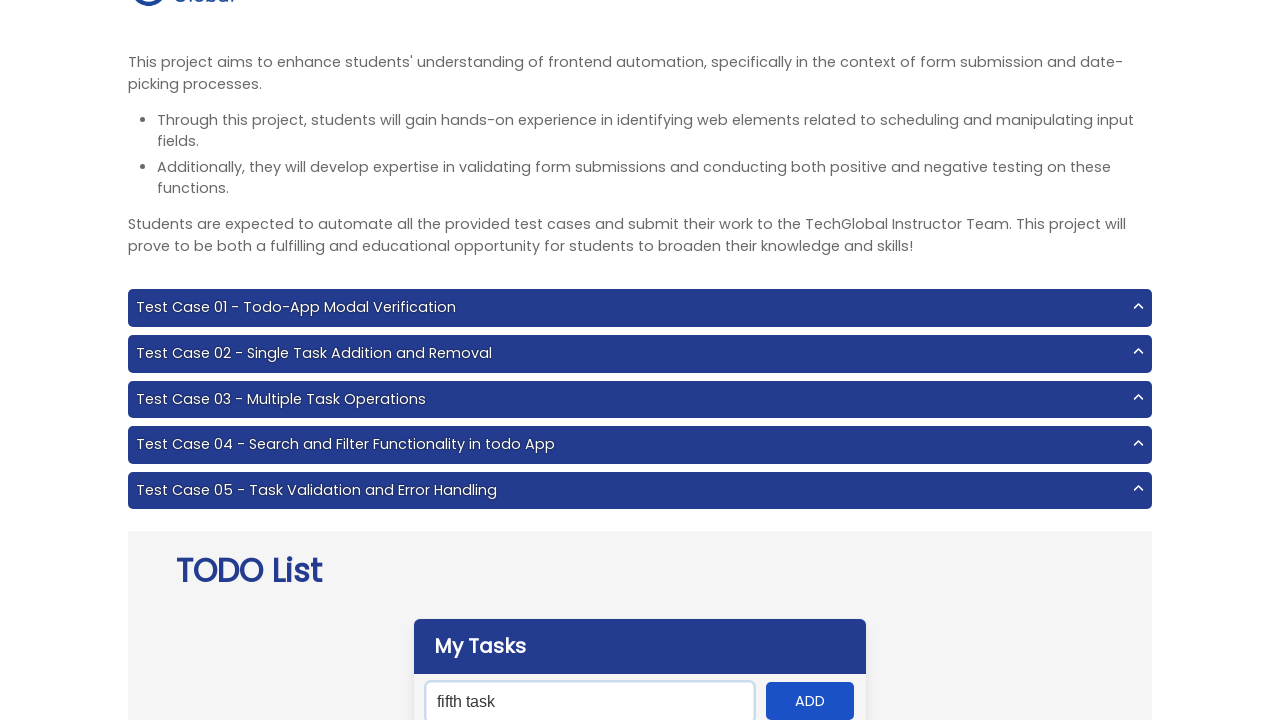

Clicked add button to create task 'fifth task' at (810, 701) on #add-btn
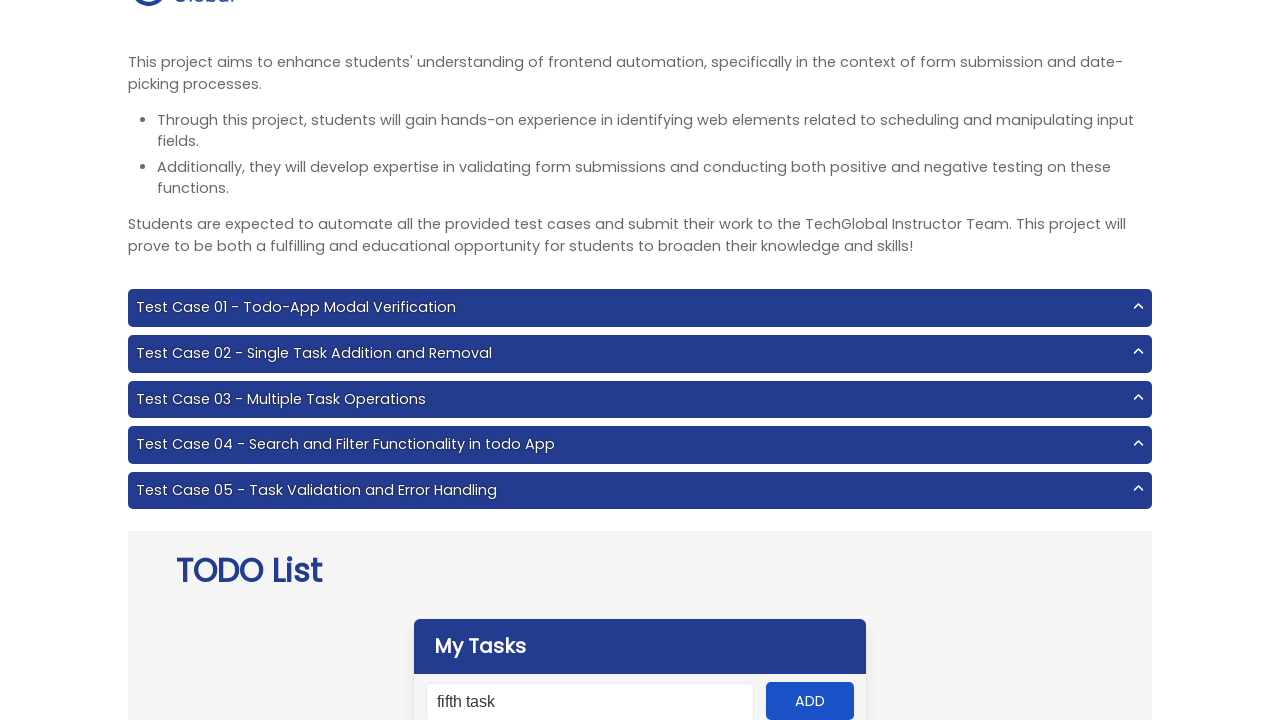

Task 'fifth task' appeared in the task list
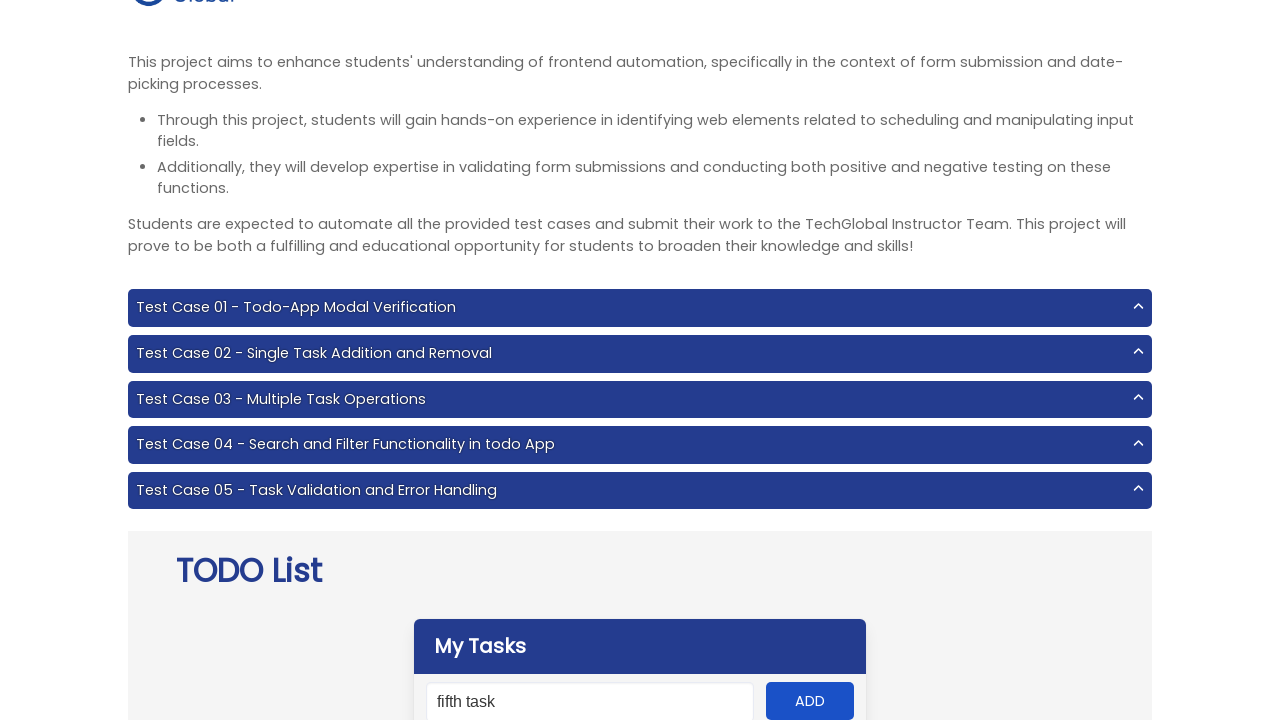

Verified all 5 tasks are present in the task list
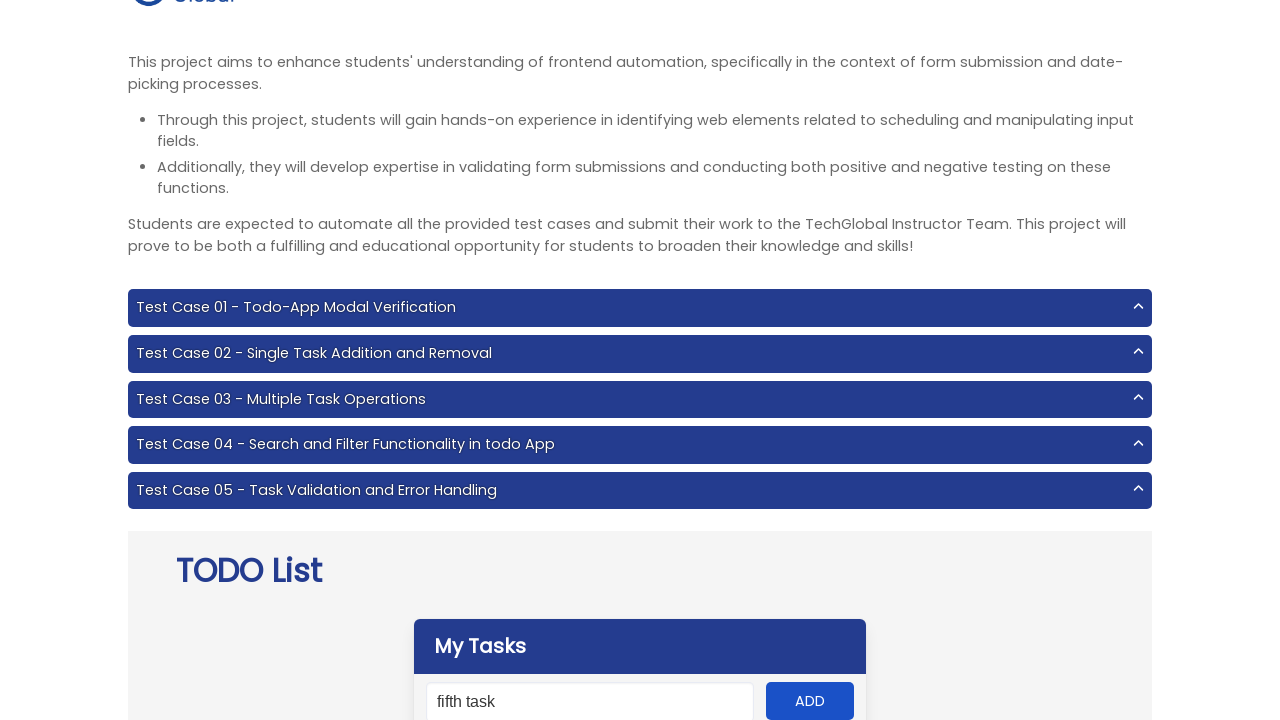

Entered search term 'first task' in search field on #search
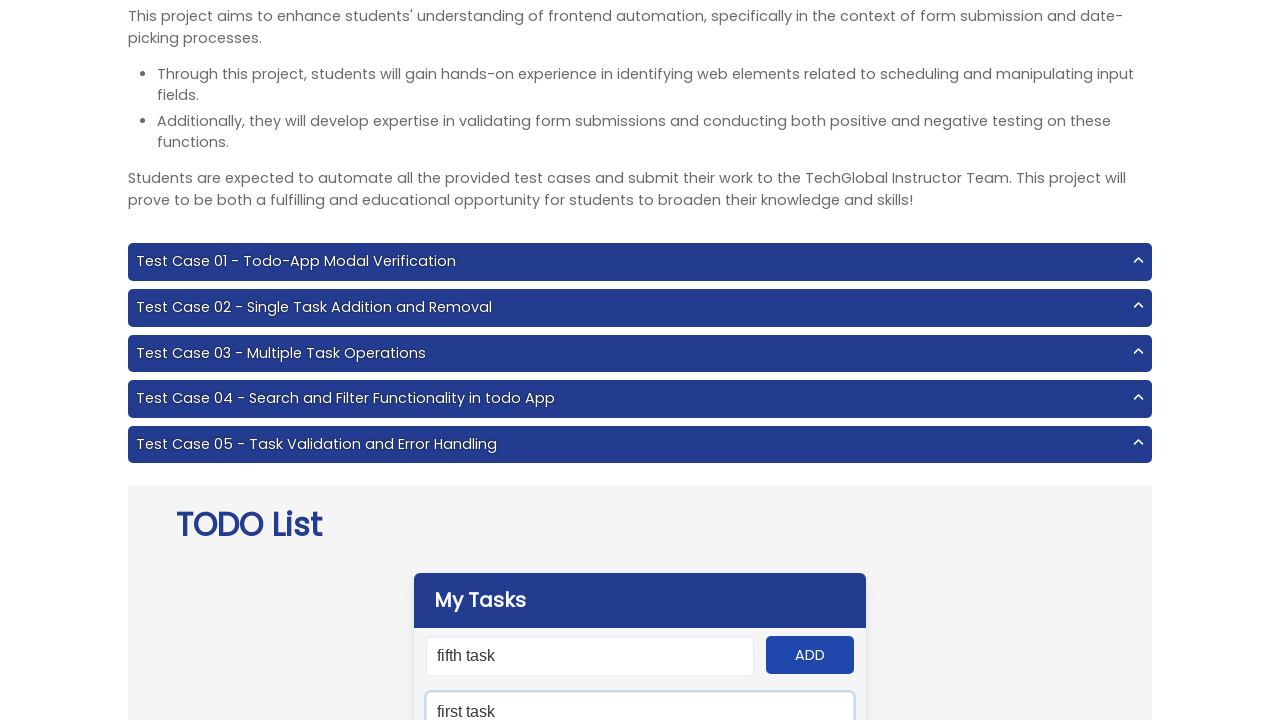

Waited for search filter to apply for 'first task'
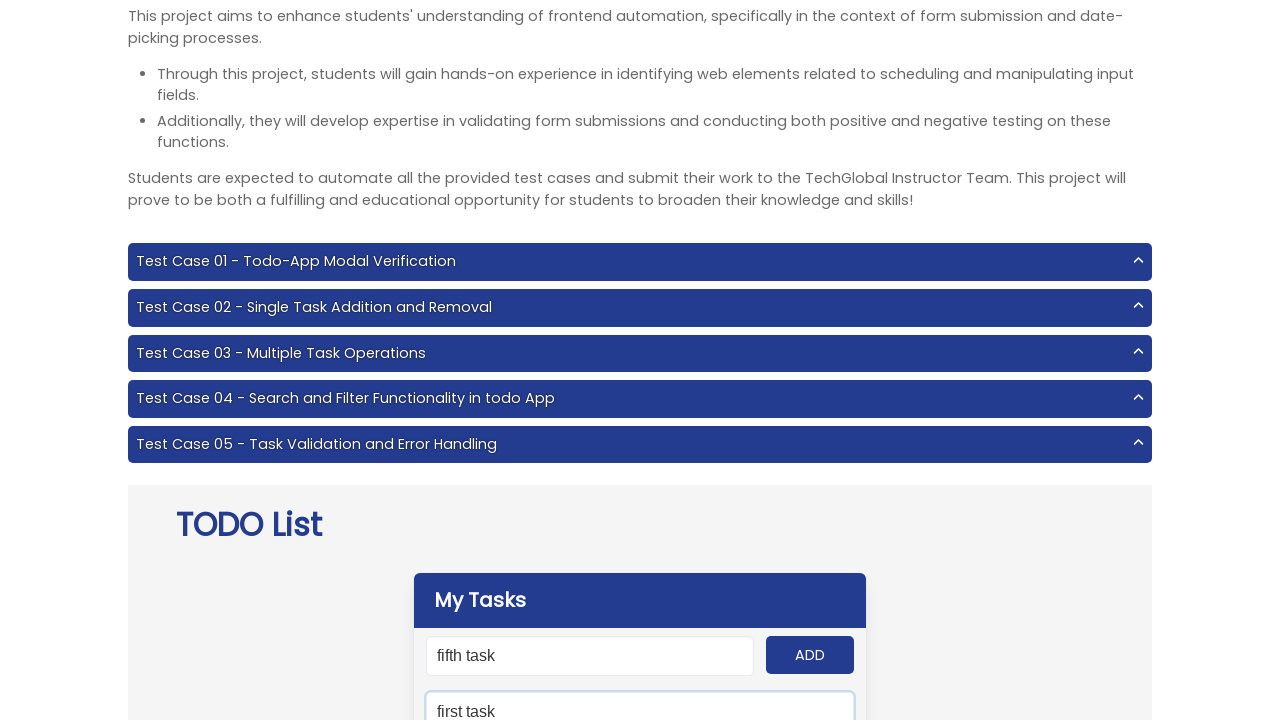

Verified search filter for 'first task' returned exactly 1 matching task
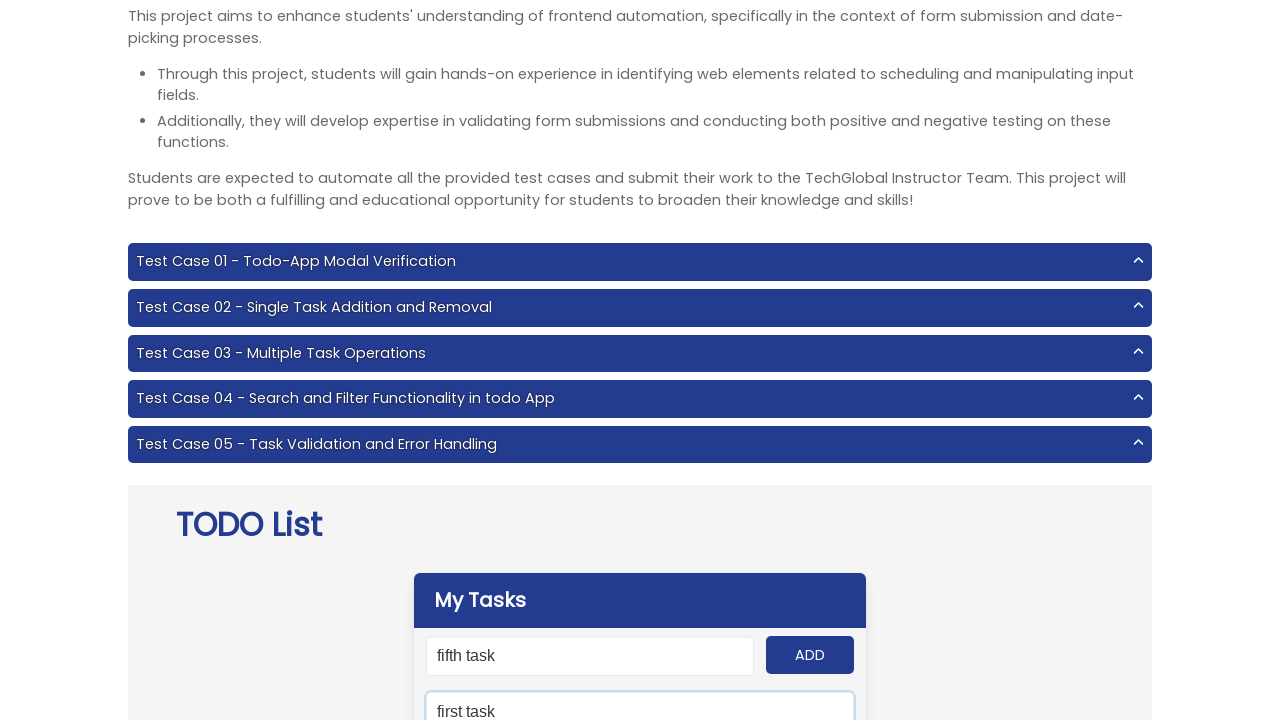

Entered search term 'second task' in search field on #search
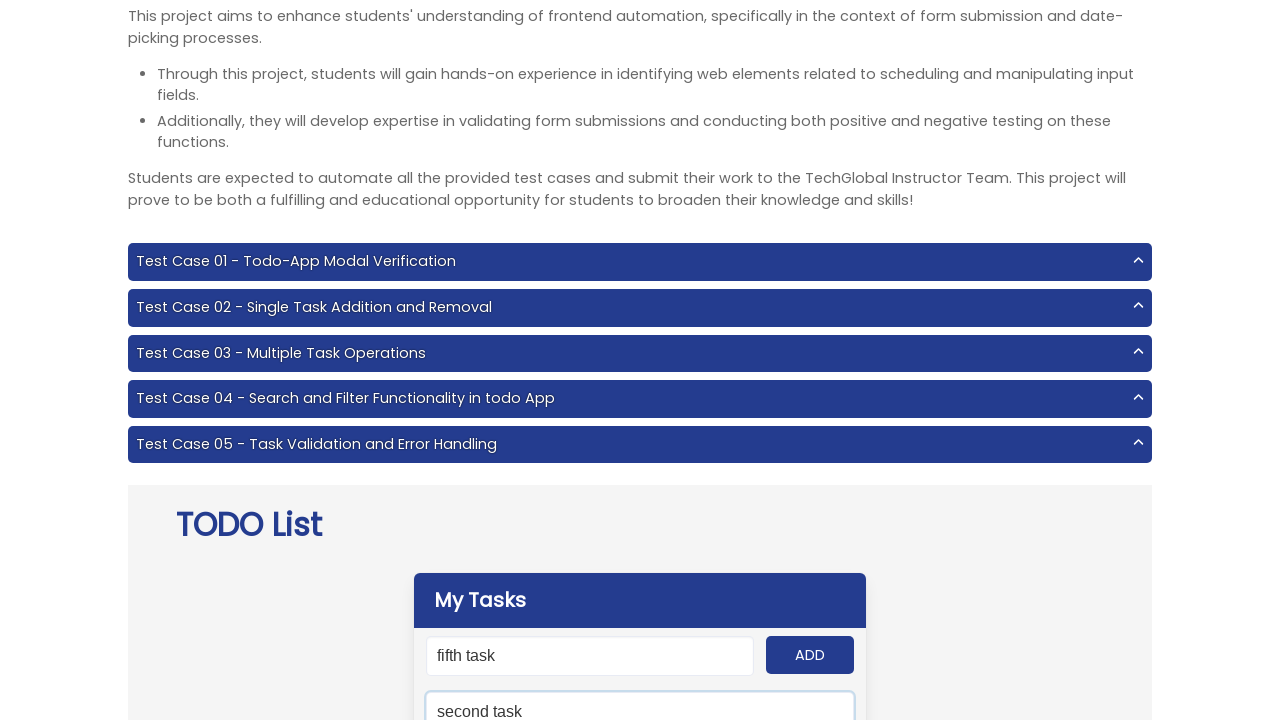

Waited for search filter to apply for 'second task'
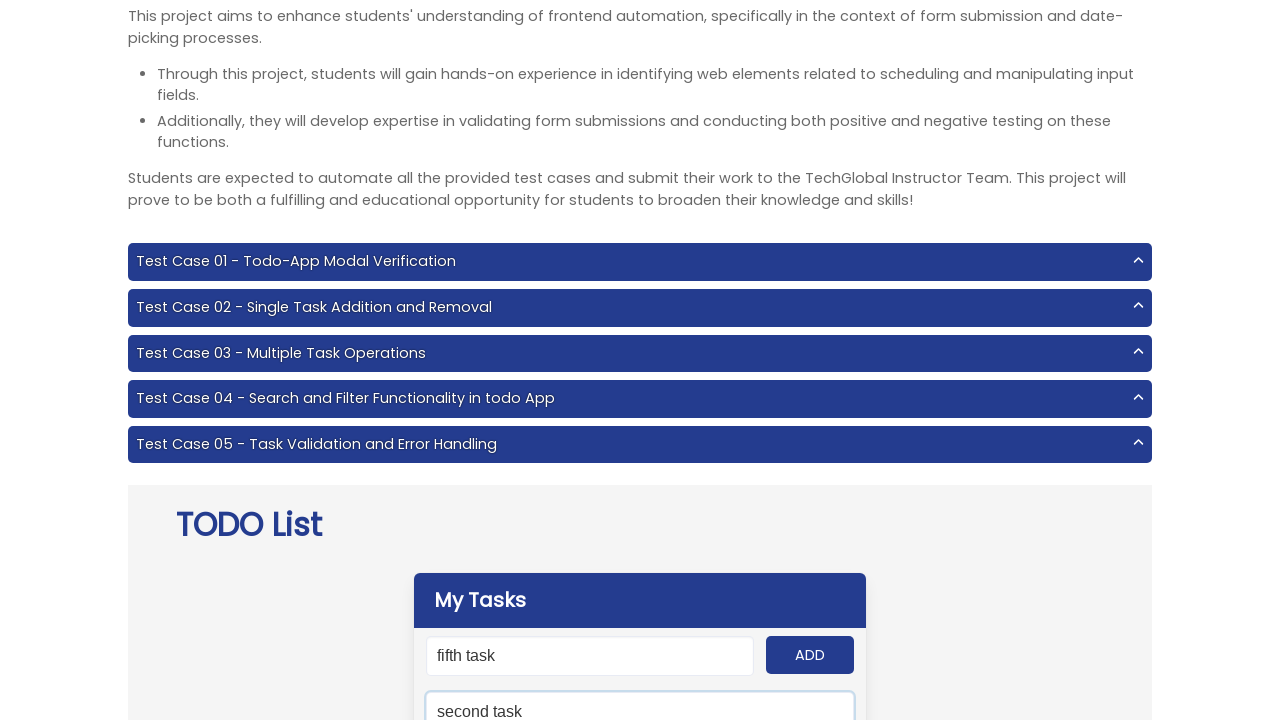

Verified search filter for 'second task' returned exactly 1 matching task
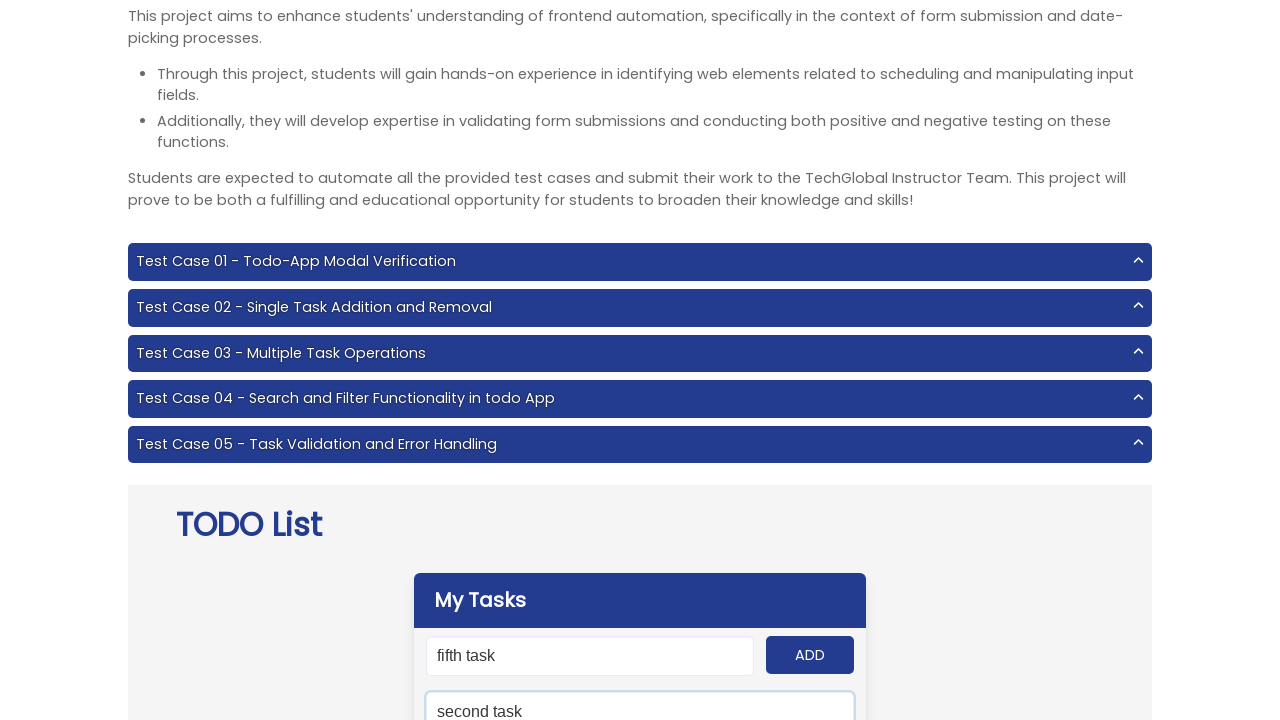

Entered search term 'third task' in search field on #search
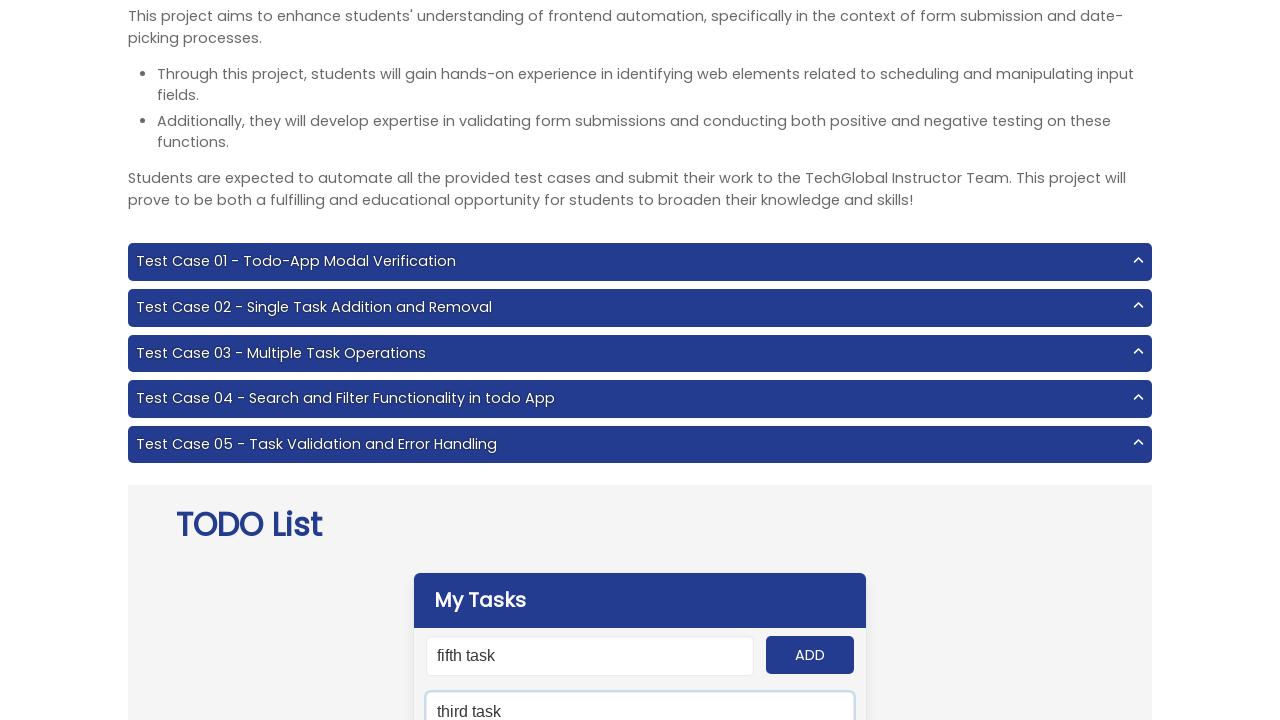

Waited for search filter to apply for 'third task'
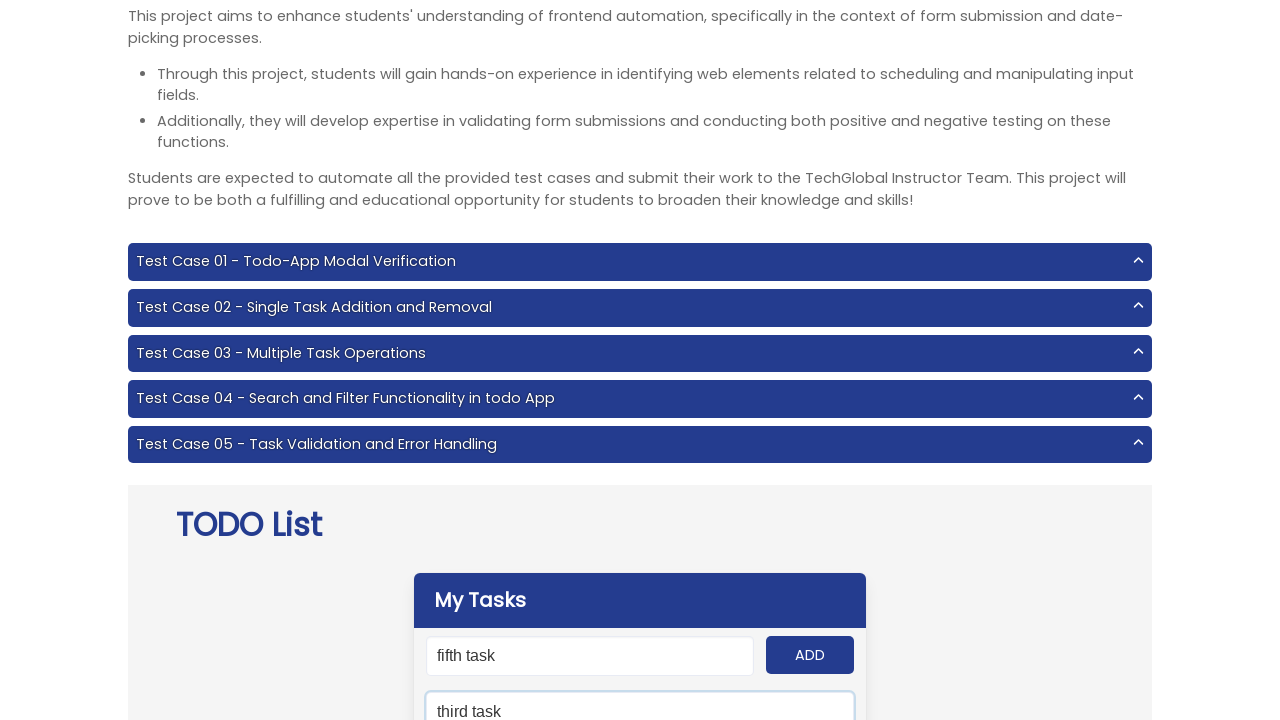

Verified search filter for 'third task' returned exactly 1 matching task
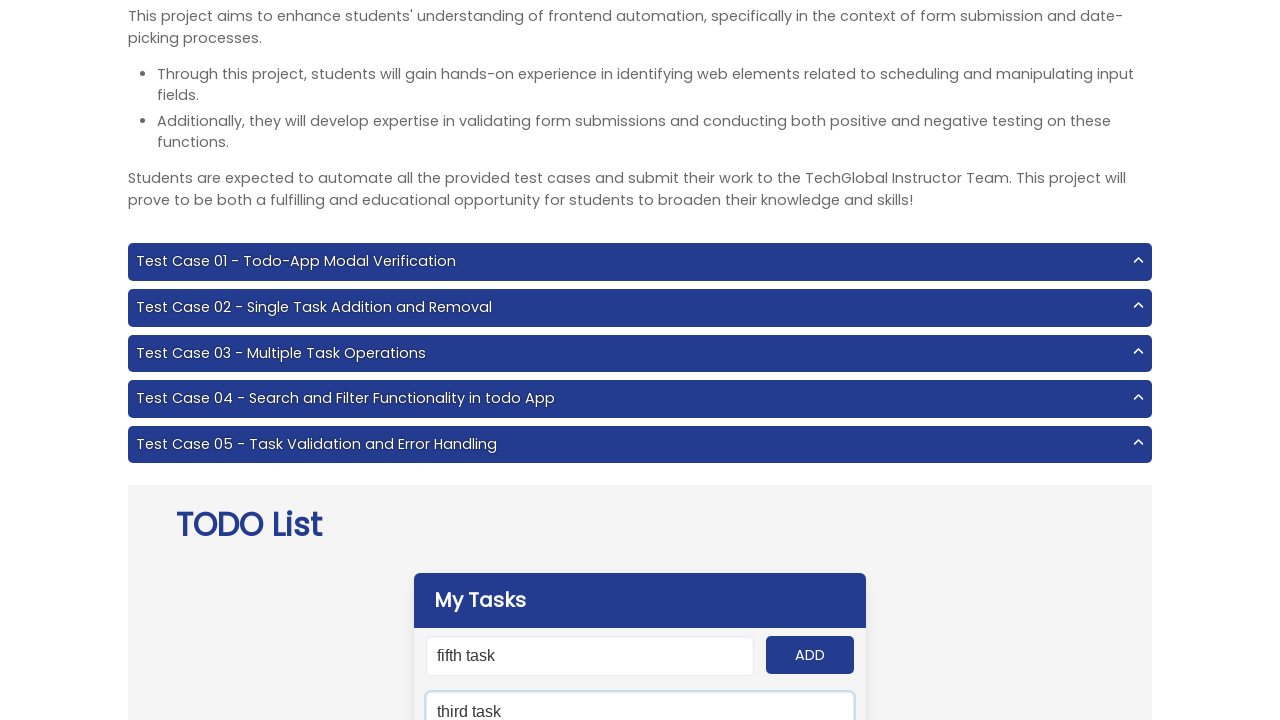

Entered search term 'fourth task' in search field on #search
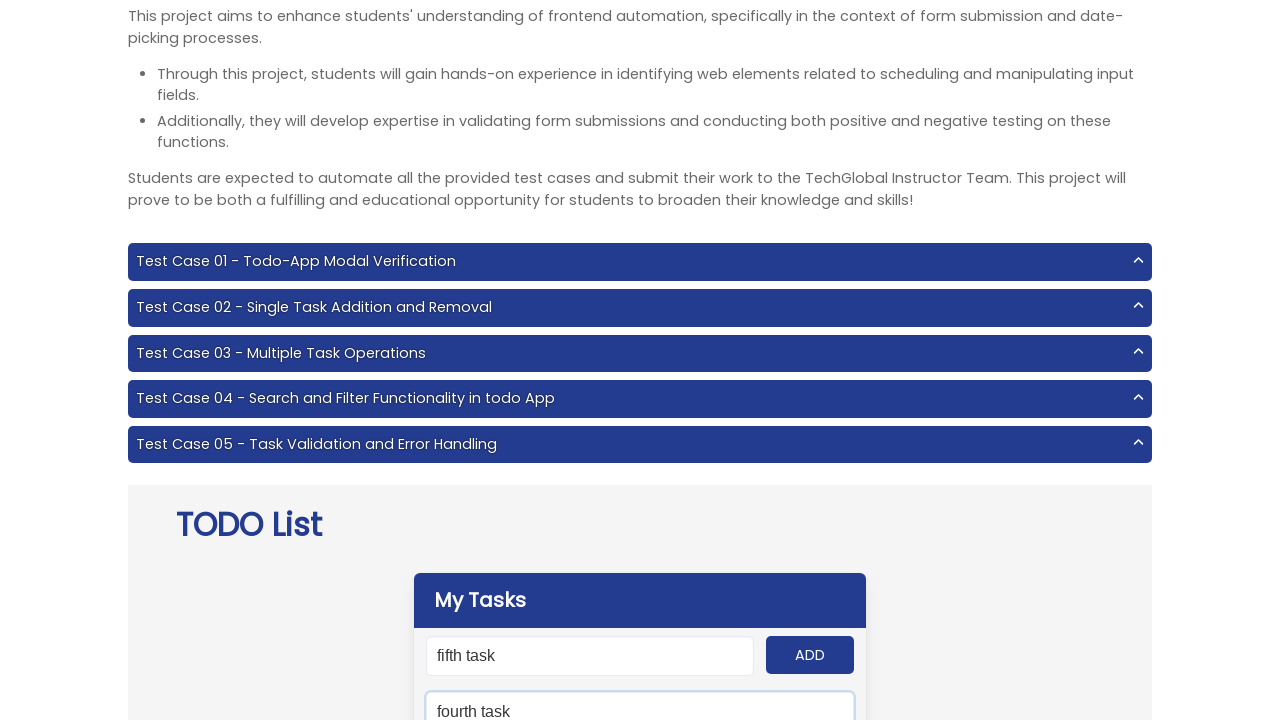

Waited for search filter to apply for 'fourth task'
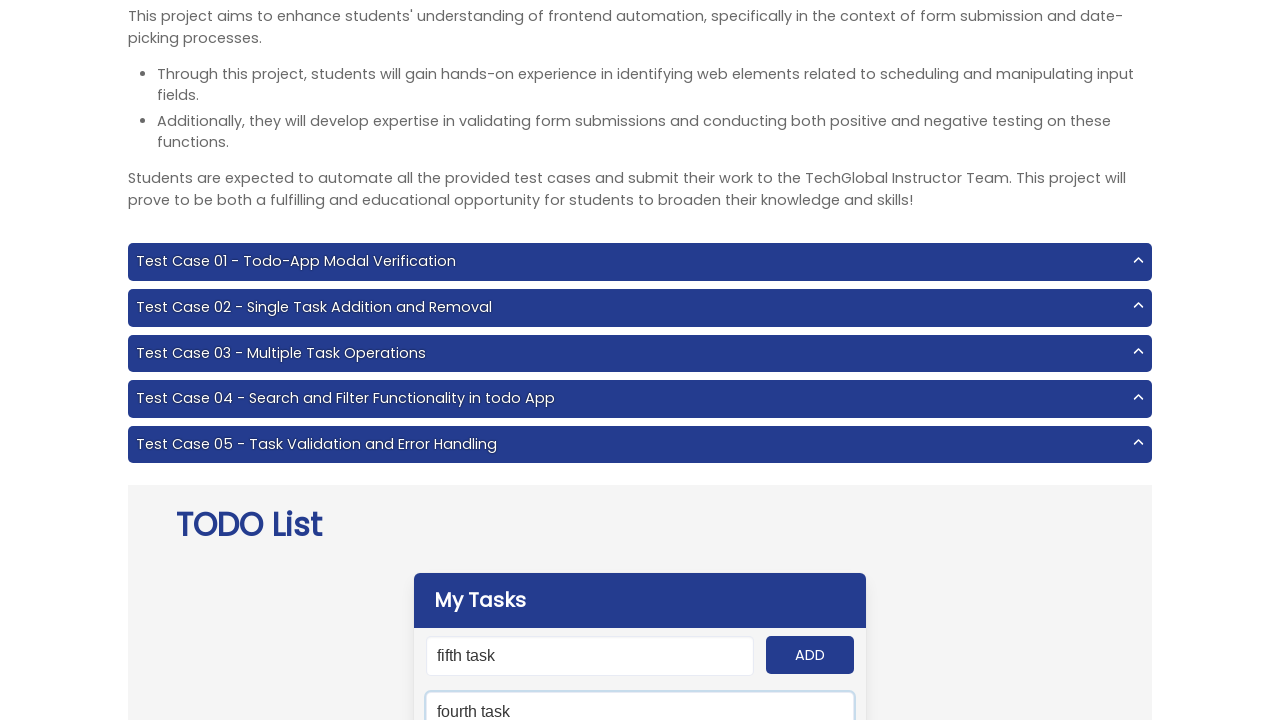

Verified search filter for 'fourth task' returned exactly 1 matching task
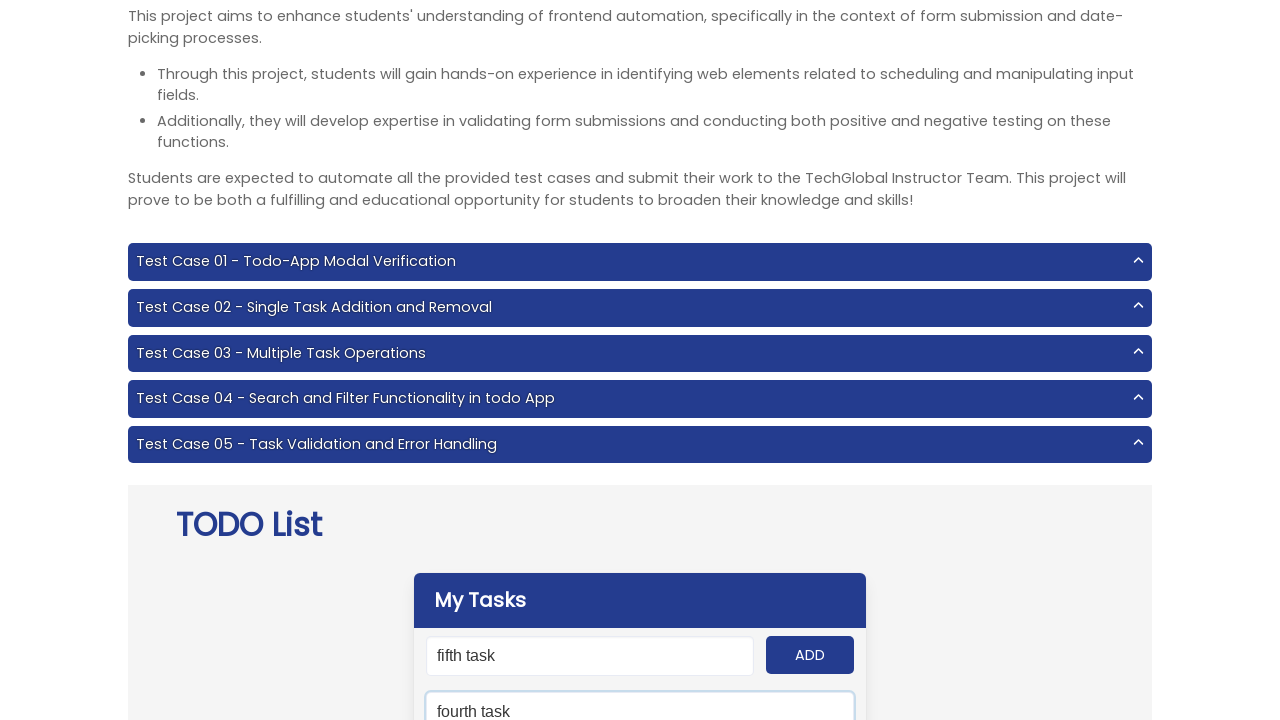

Entered search term 'fifth task' in search field on #search
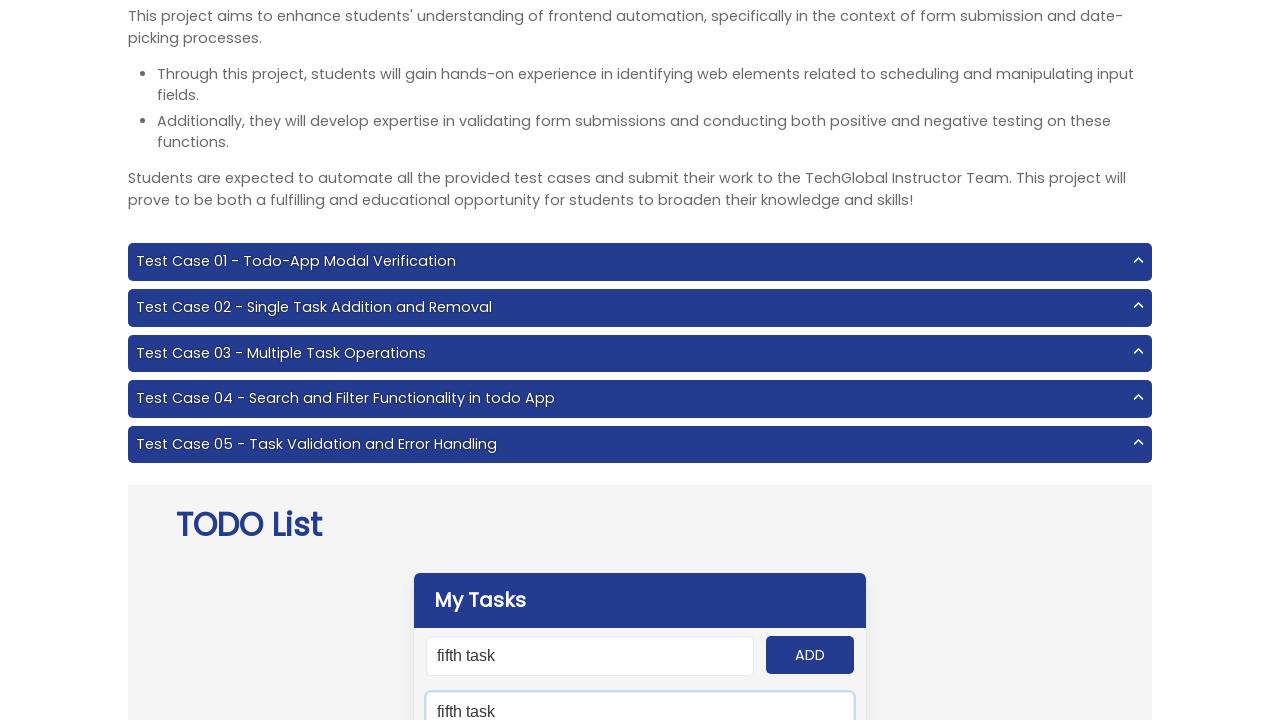

Waited for search filter to apply for 'fifth task'
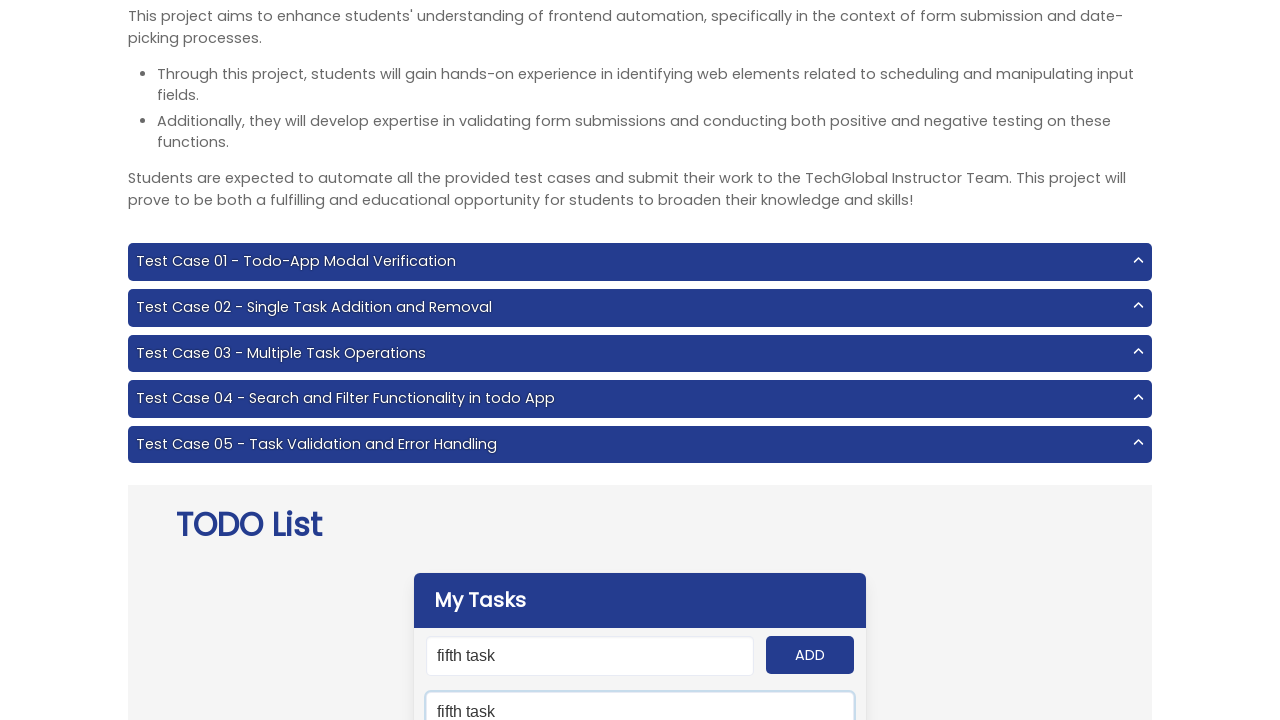

Verified search filter for 'fifth task' returned exactly 1 matching task
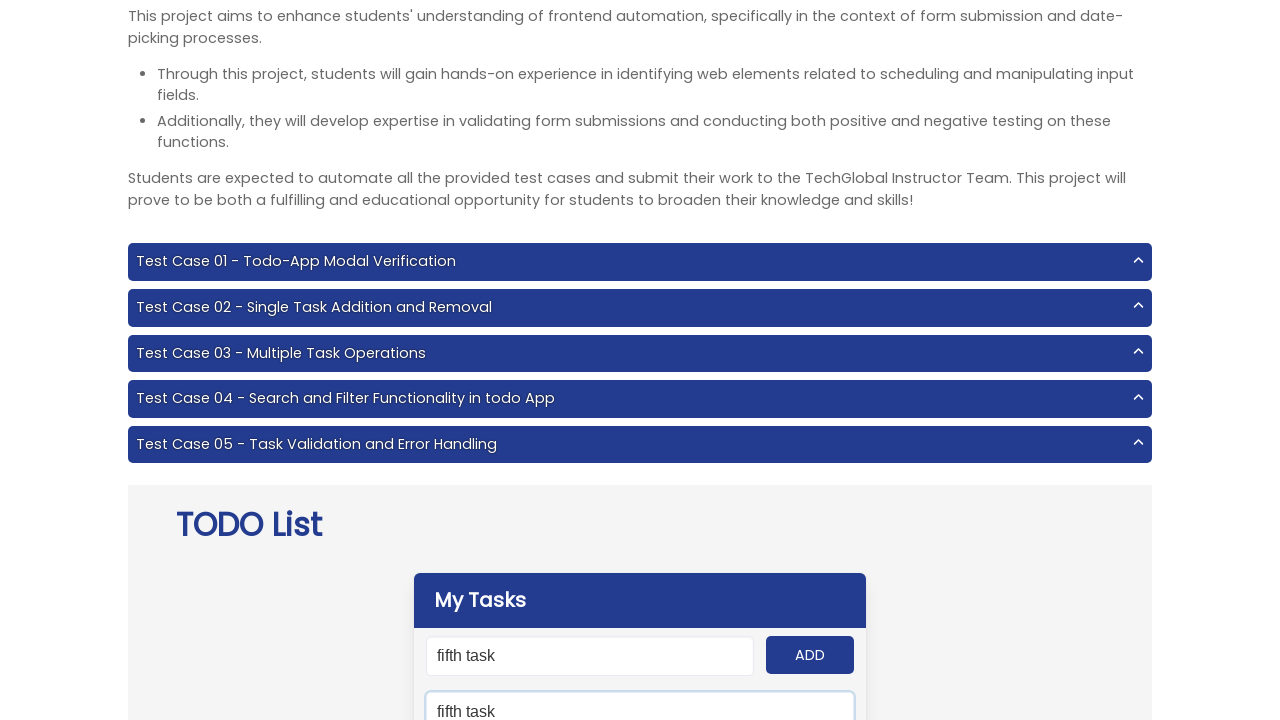

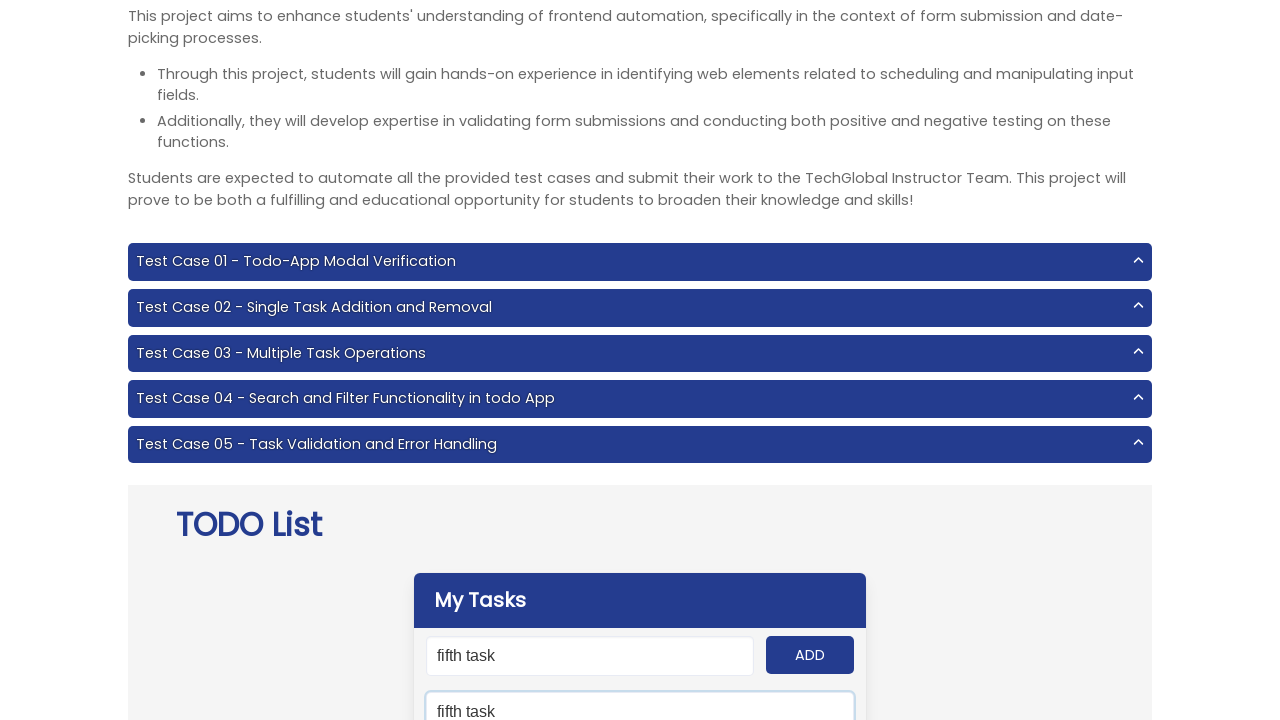